Tests text box form by filling in user name, email, and address fields, then submitting the form

Starting URL: https://demoqa.com/text-box

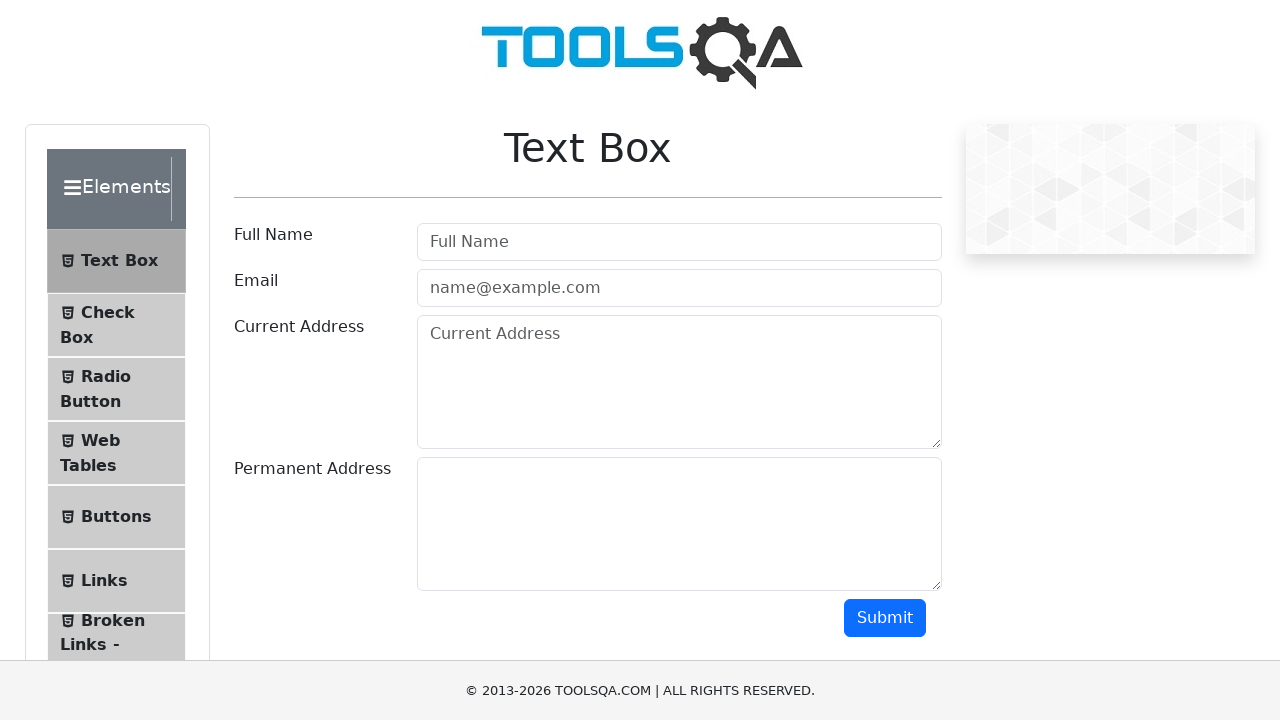

Filled username field with 'Ishan' on #userName
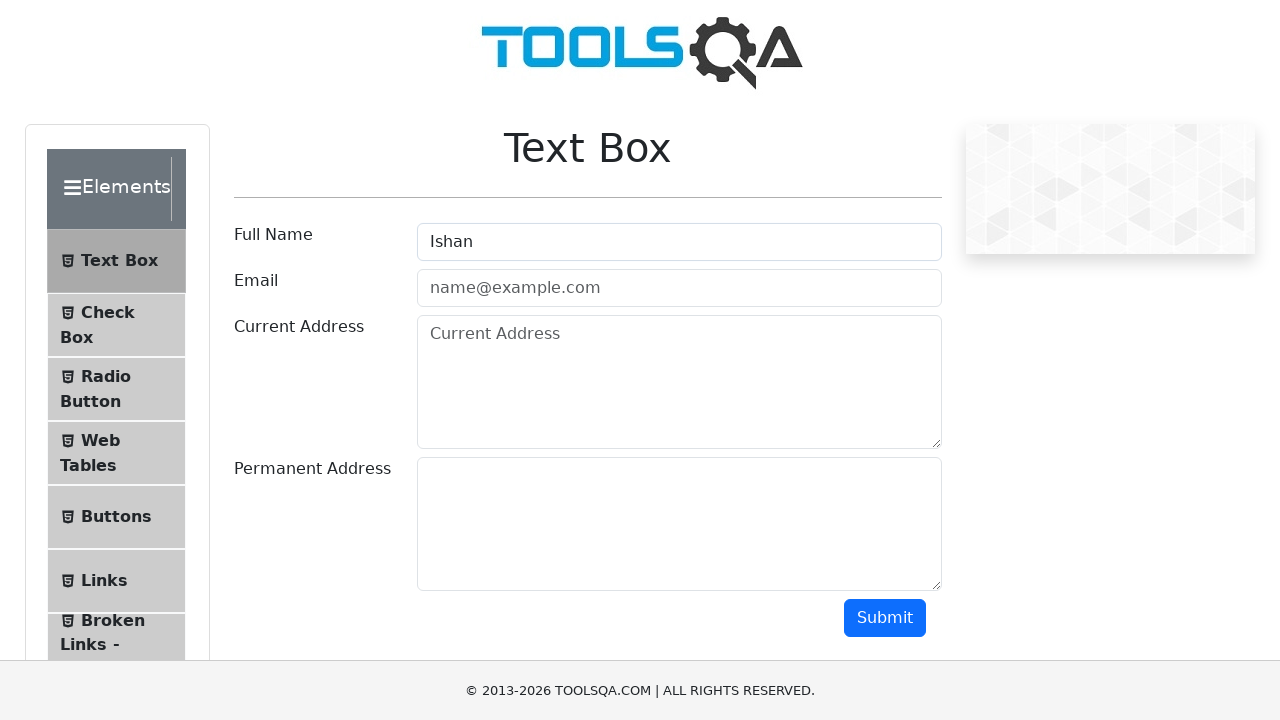

Filled email field with 'ishan.n@simformsolutions.com' on #userEmail
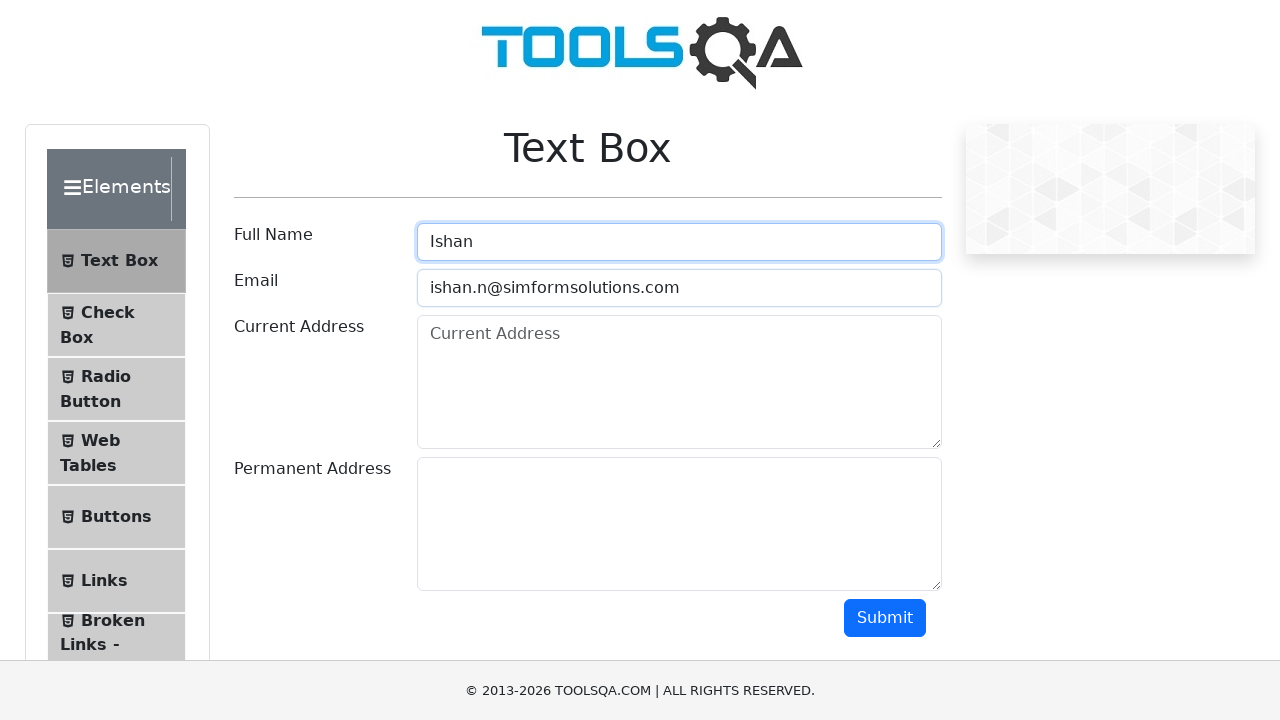

Filled current address field with '5th floor simform solutions' on #currentAddress
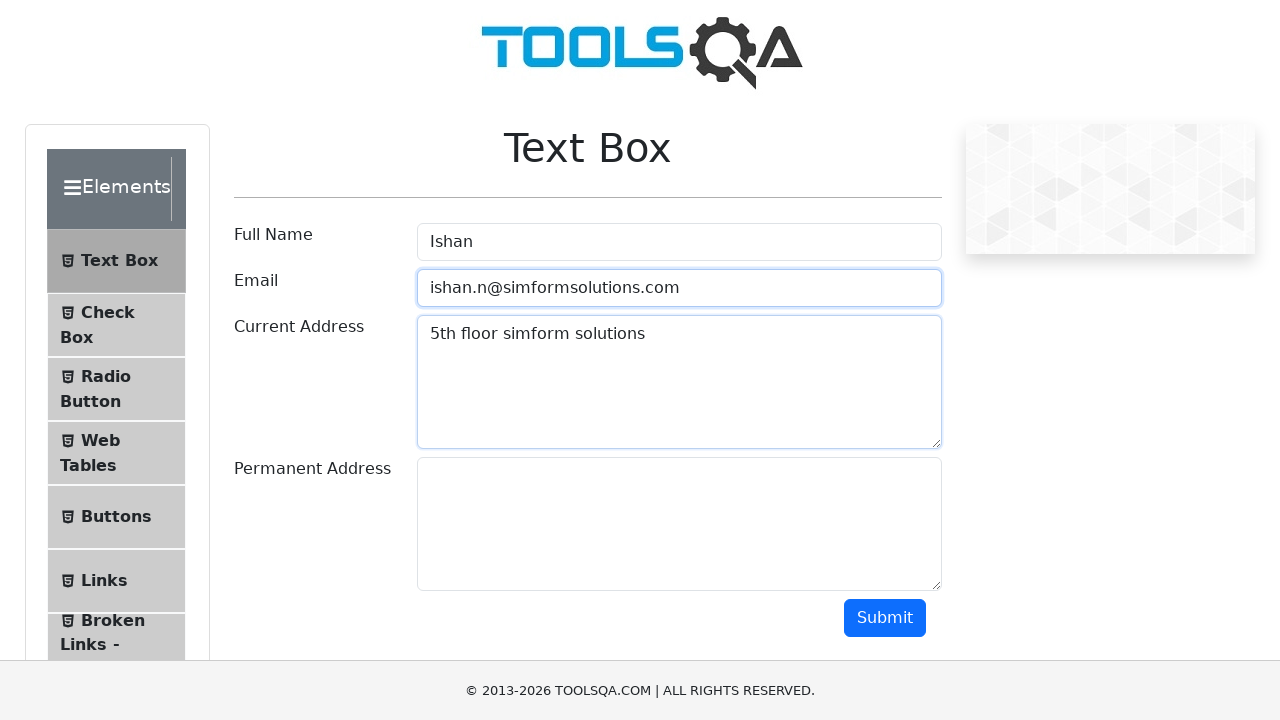

Clicked submit button to submit the form at (885, 618) on #submit
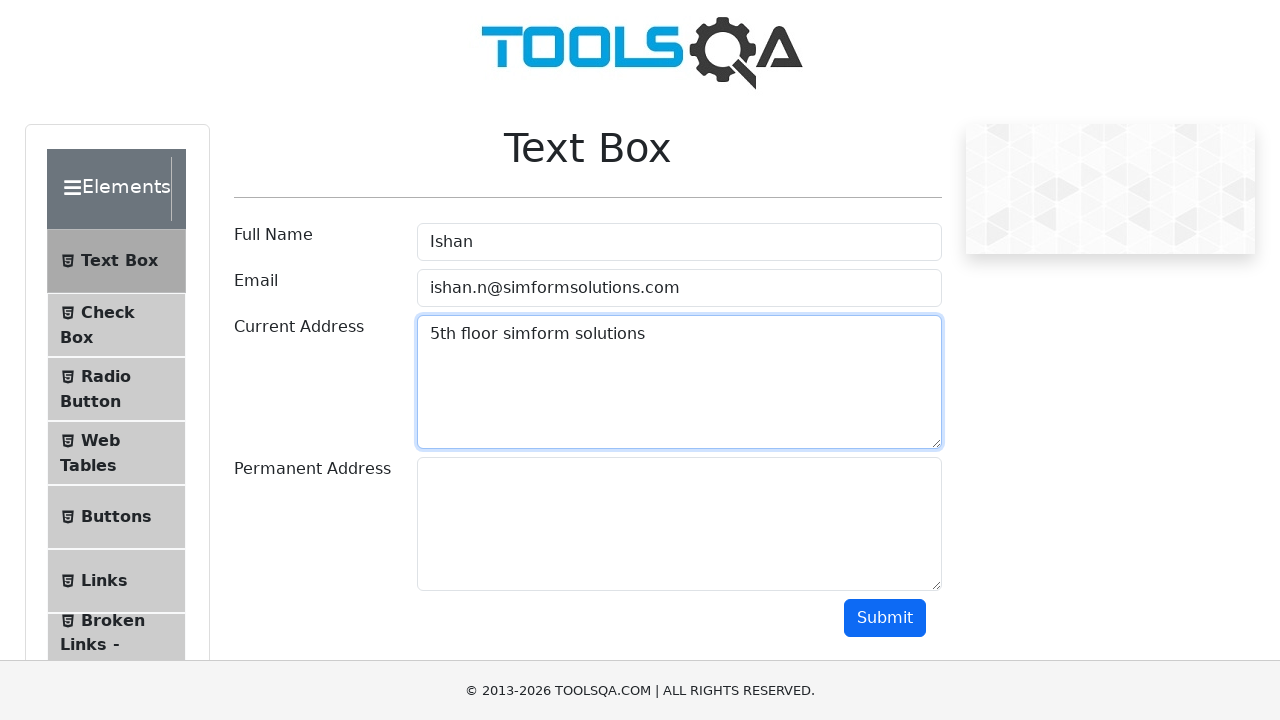

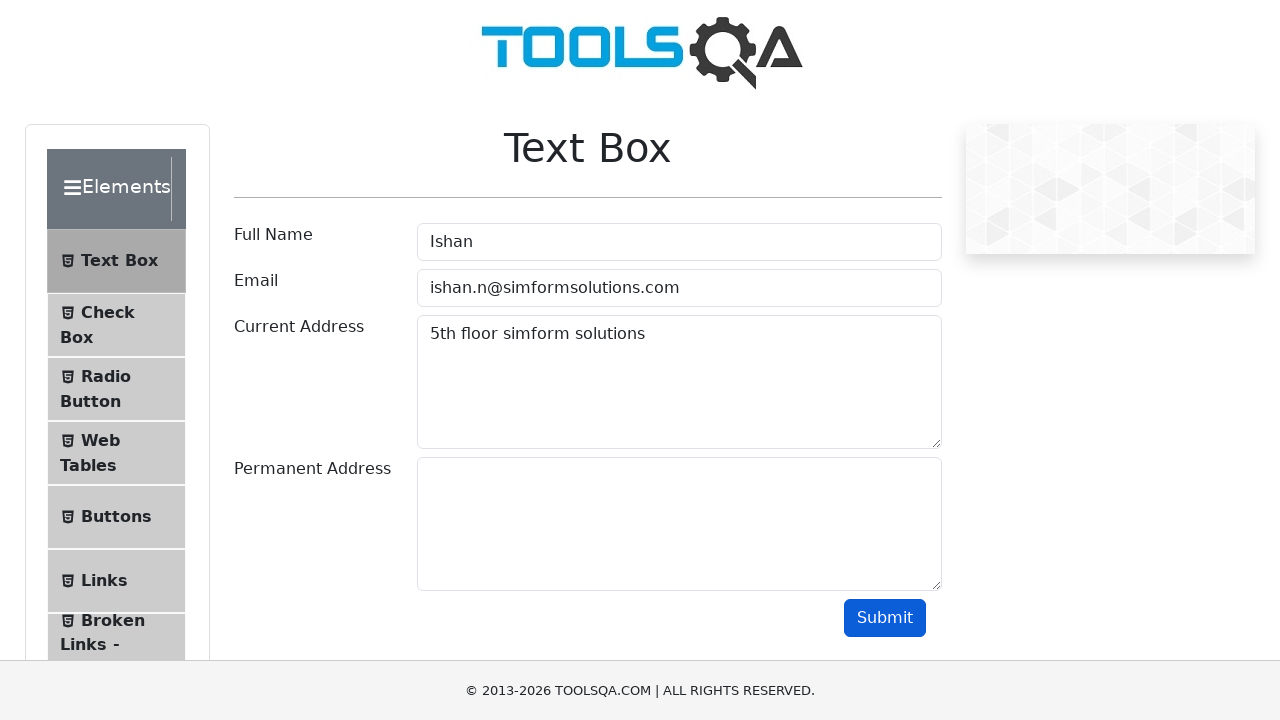